Tests JavaScript alert handling by triggering an alert, reading its text, and accepting it

Starting URL: https://the-internet.herokuapp.com/javascript_alerts

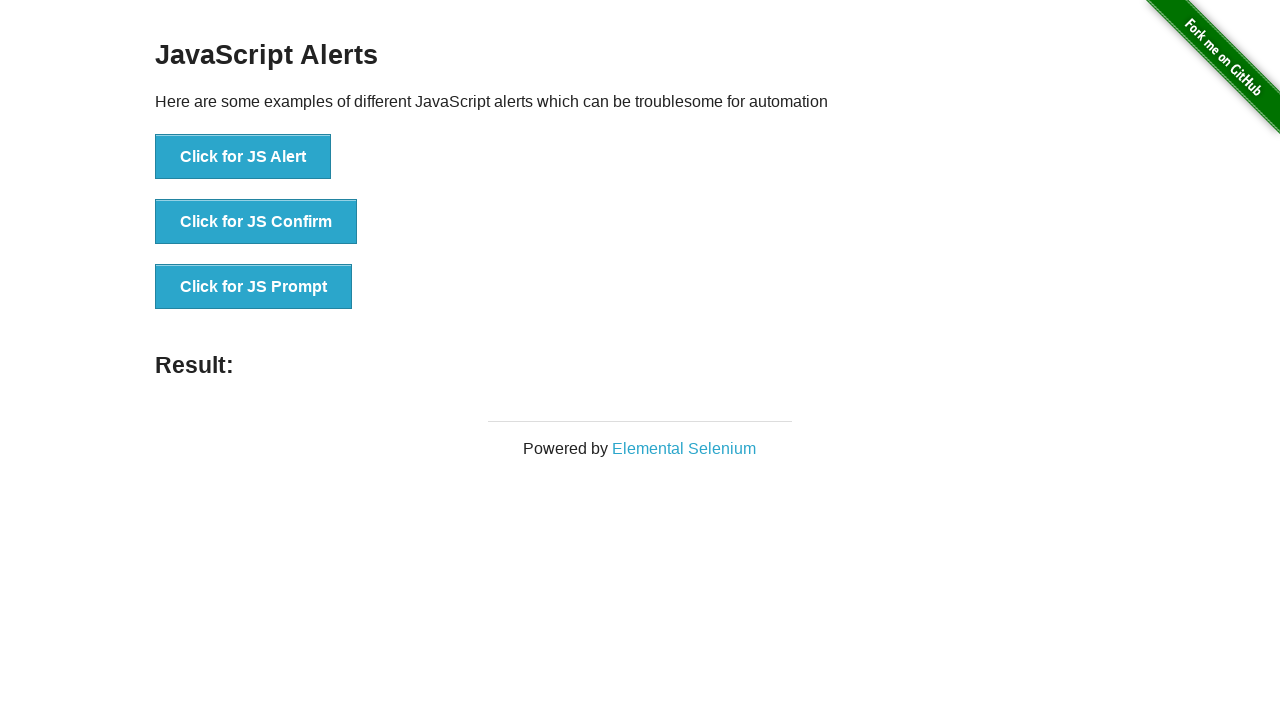

Clicked button to trigger JavaScript alert at (243, 157) on xpath=//button[normalize-space()='Click for JS Alert']
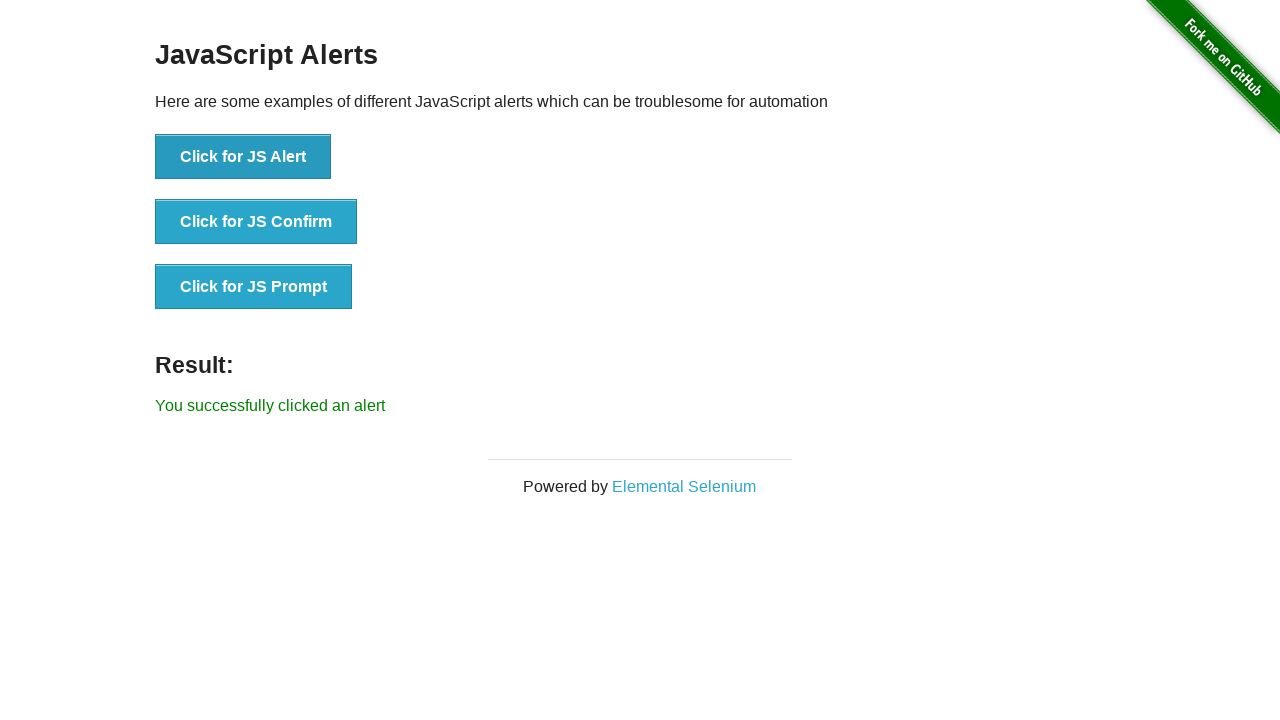

Registered dialog handler to accept alerts
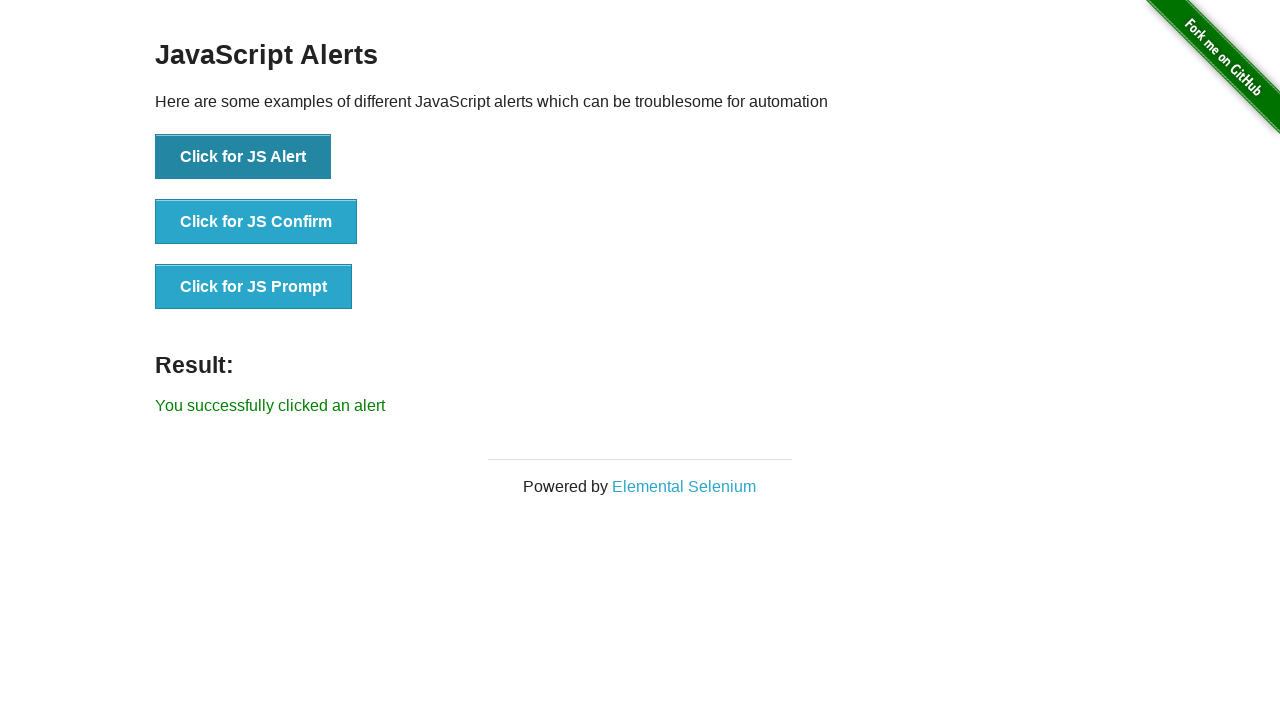

Clicked button again to trigger JavaScript alert with handler active at (243, 157) on xpath=//button[normalize-space()='Click for JS Alert']
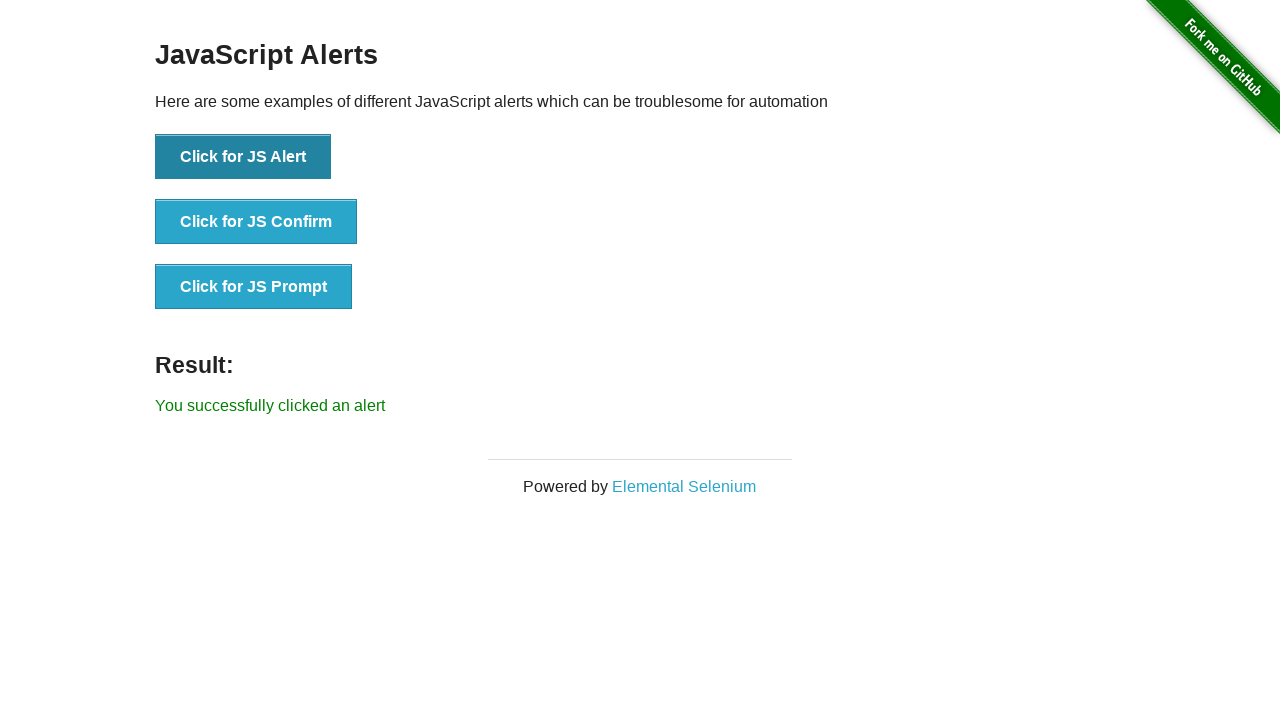

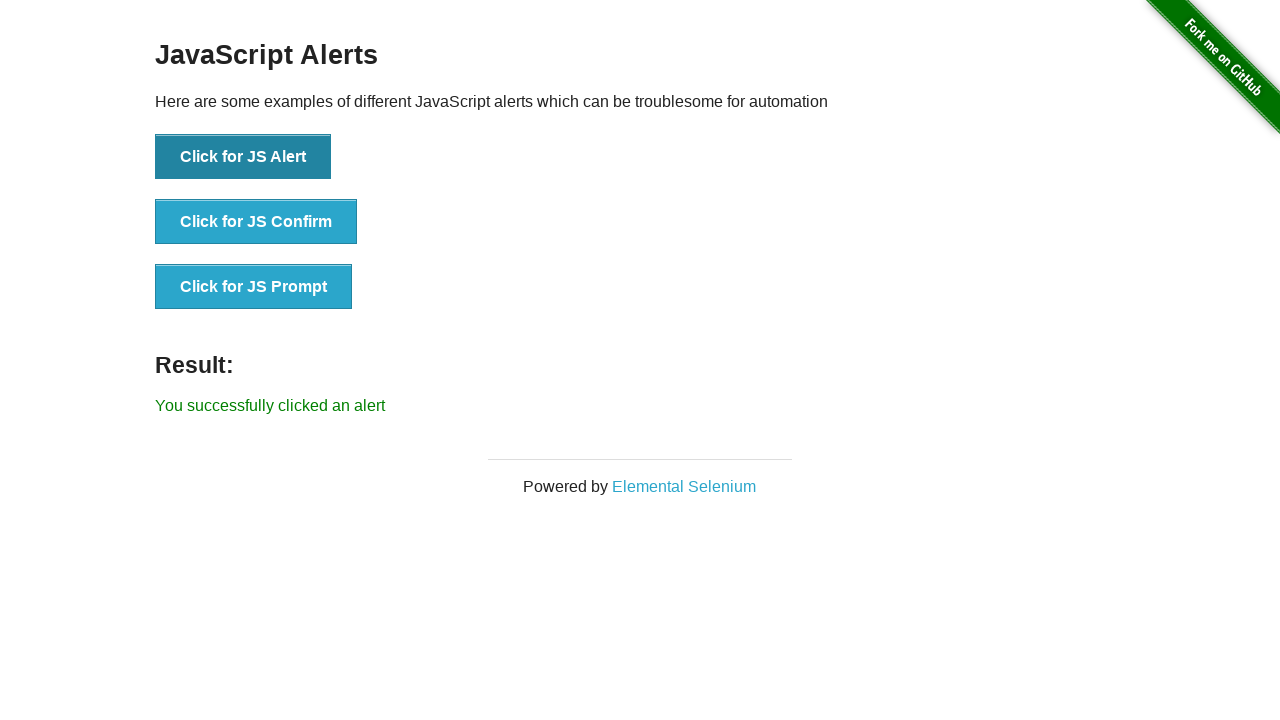